Tests a bubble-clicking game by waiting for bubbles to appear, clicking all of them, and verifying the score counter matches the number of bubbles clicked.

Starting URL: https://task1-bvckdxdkxw.now.sh/

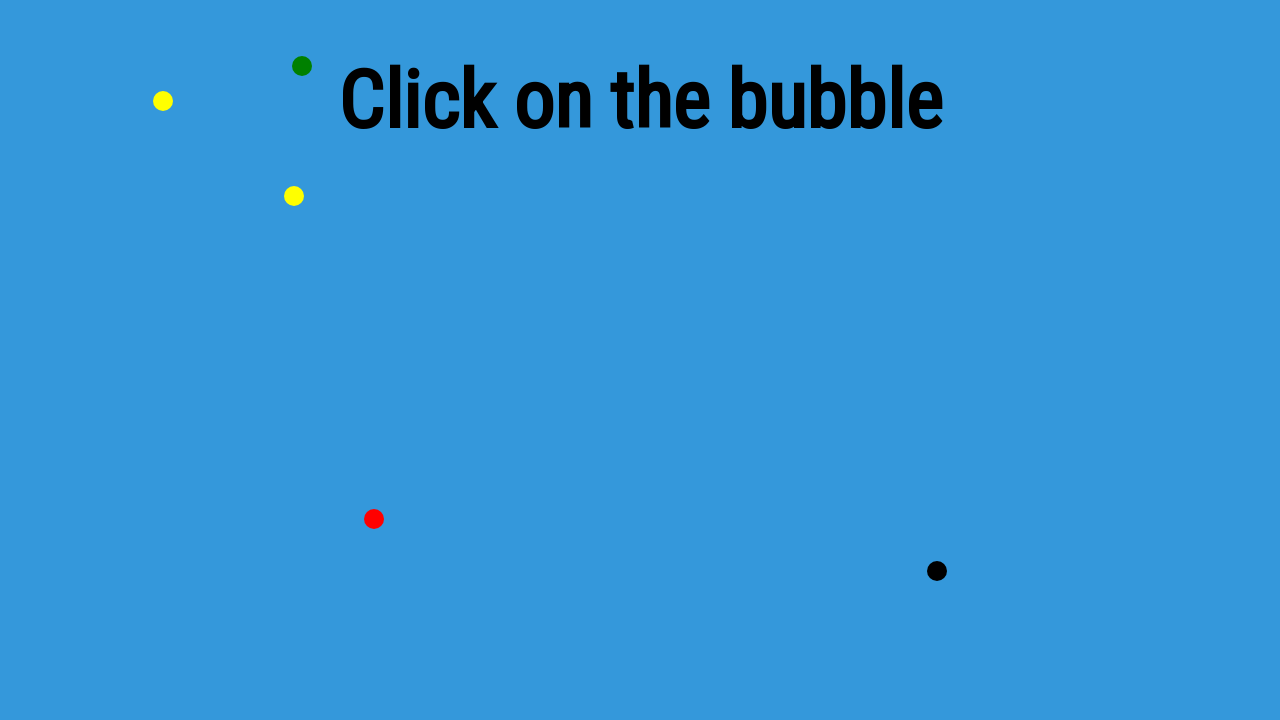

Navigated to bubble-clicking game URL
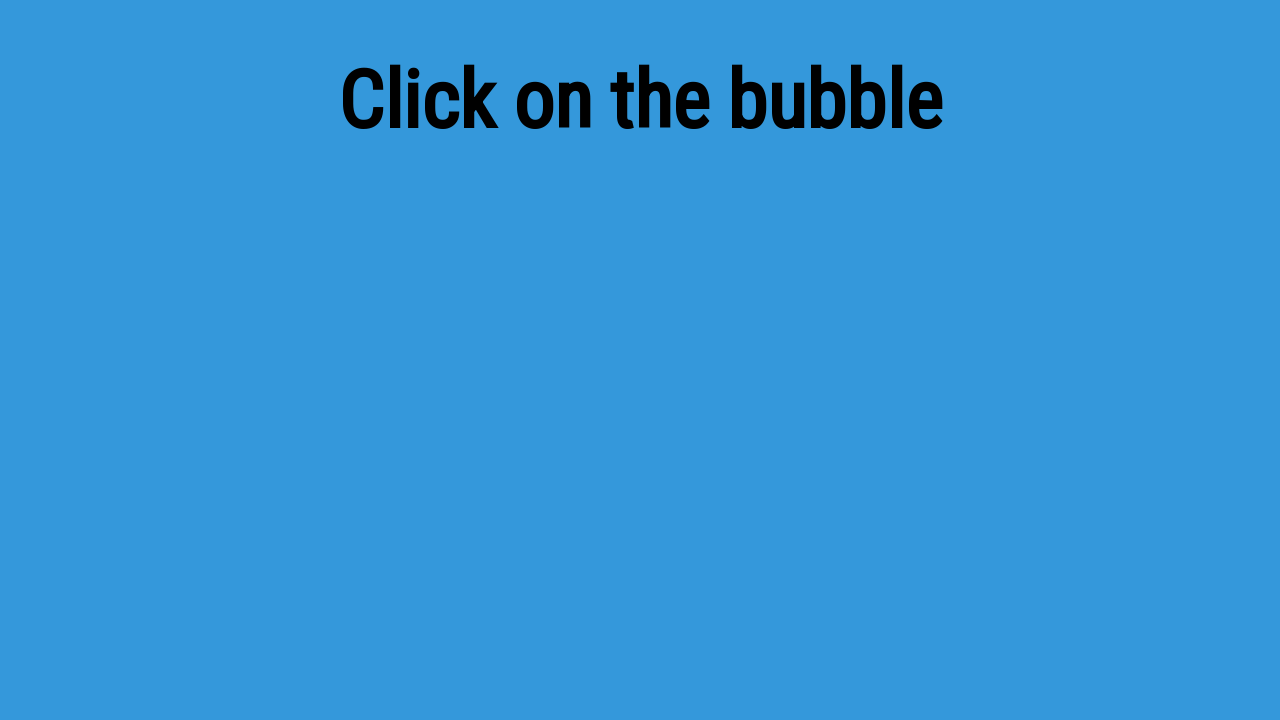

Bubbles appeared on the page
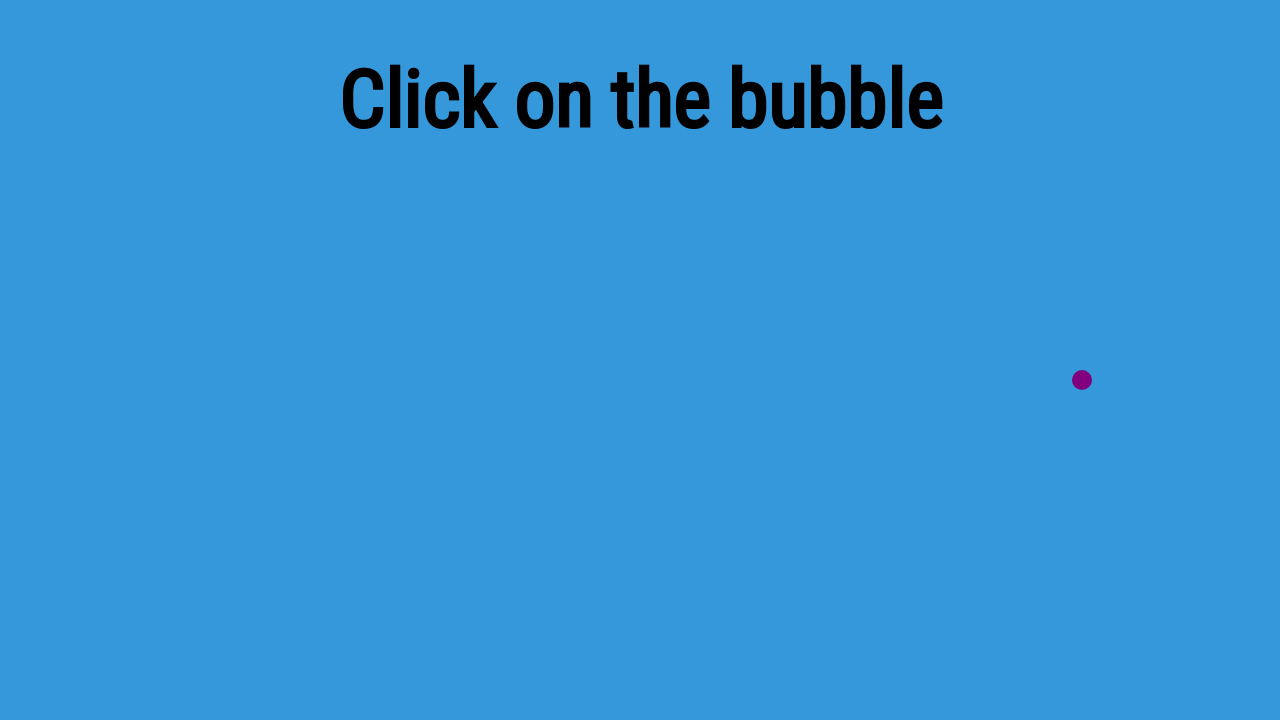

Waited for all bubbles to fully load
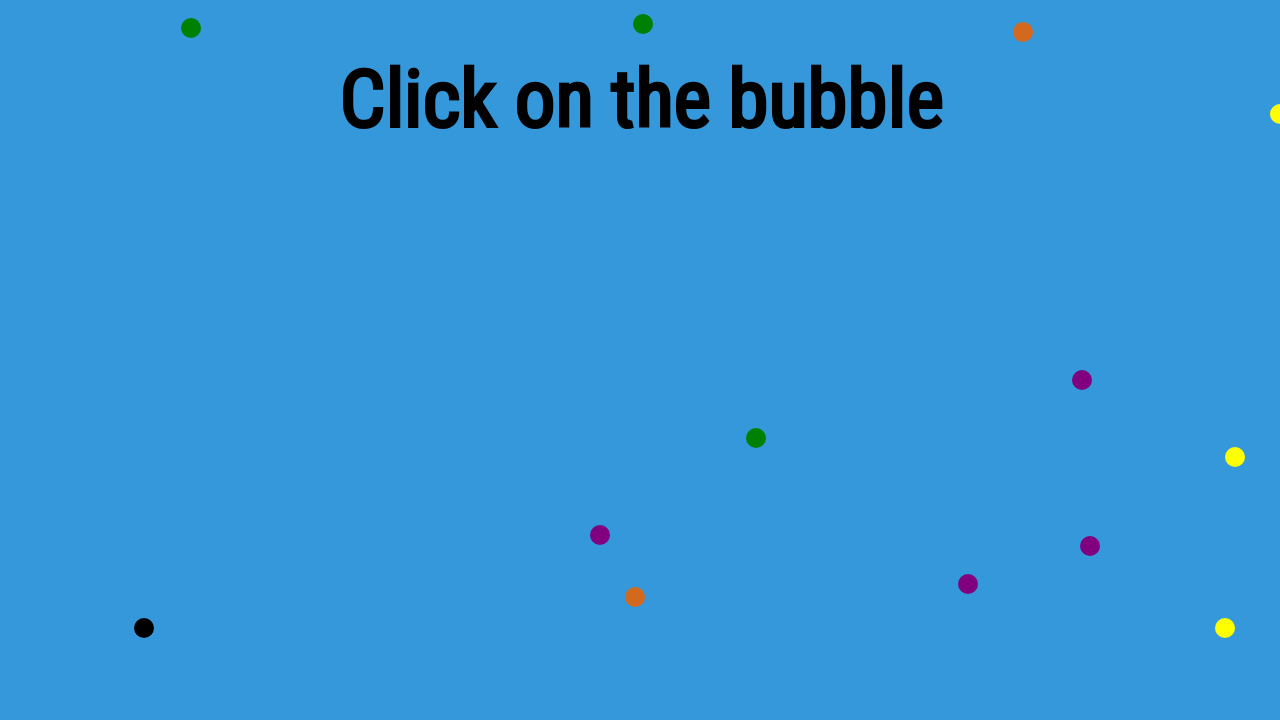

Retrieved all bubble elements (13 bubbles found)
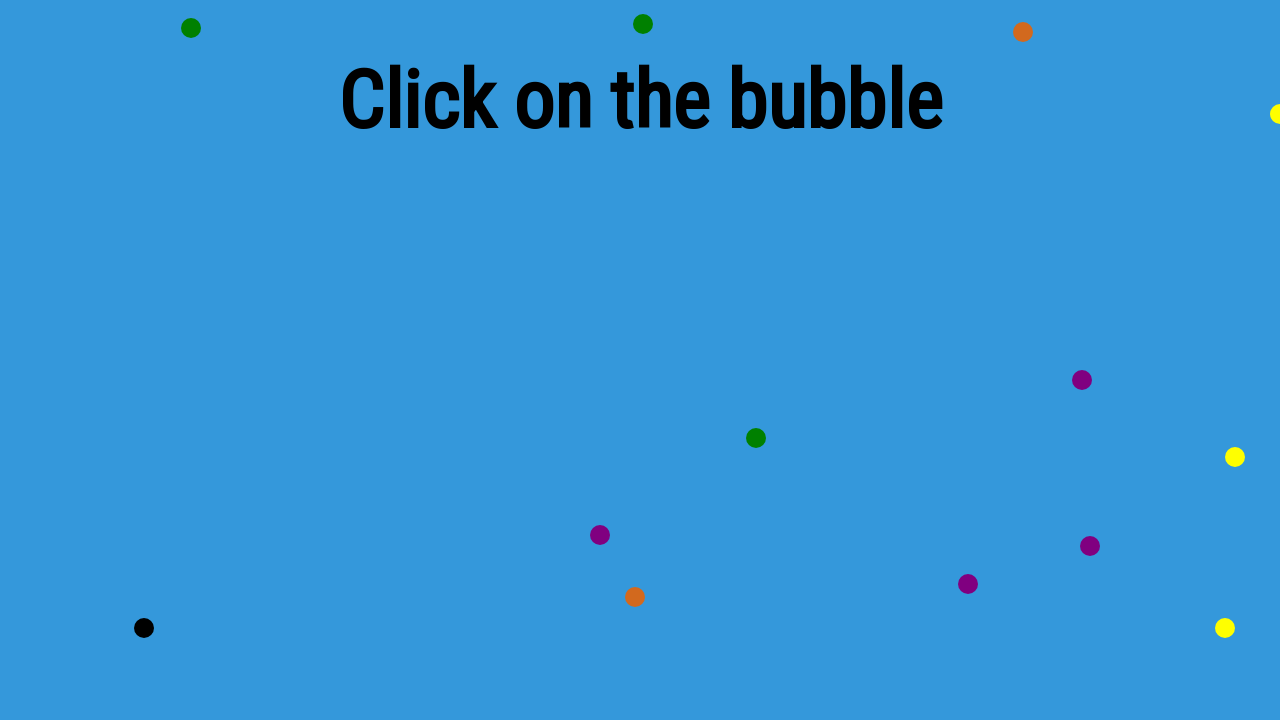

Clicked a bubble at (1082, 380) on .bubble >> nth=0
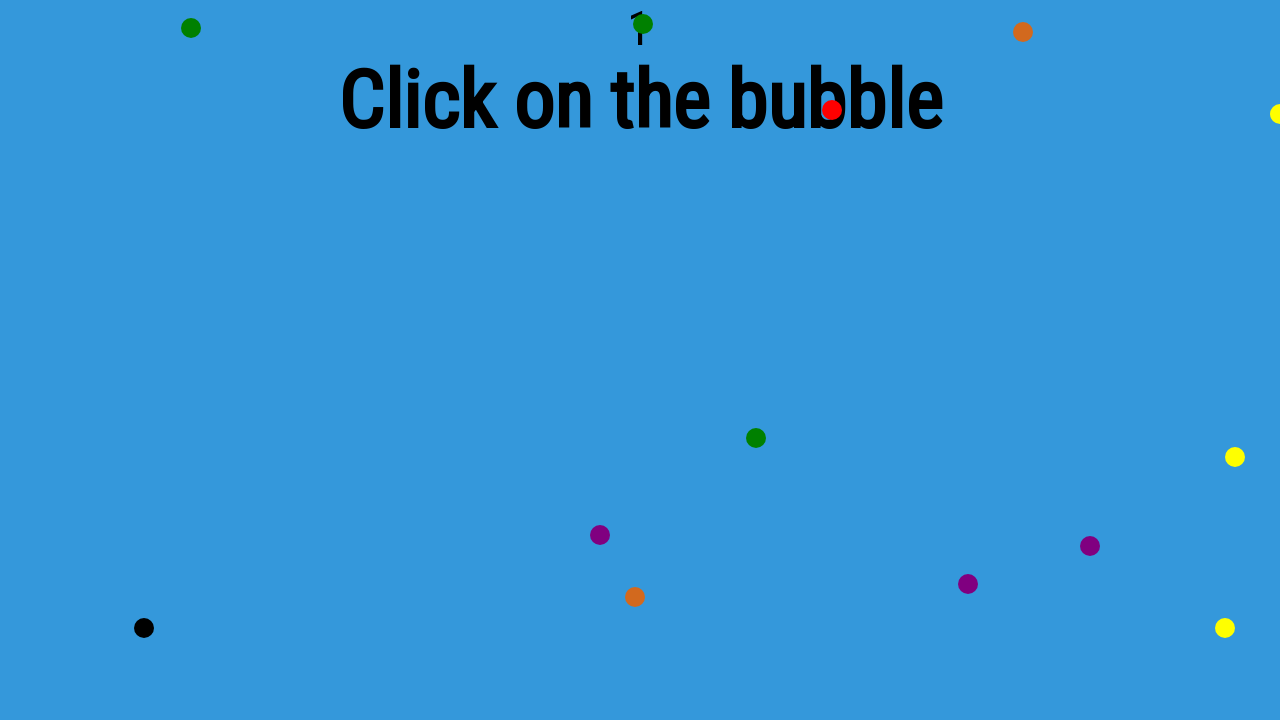

Clicked a bubble at (191, 28) on .bubble >> nth=1
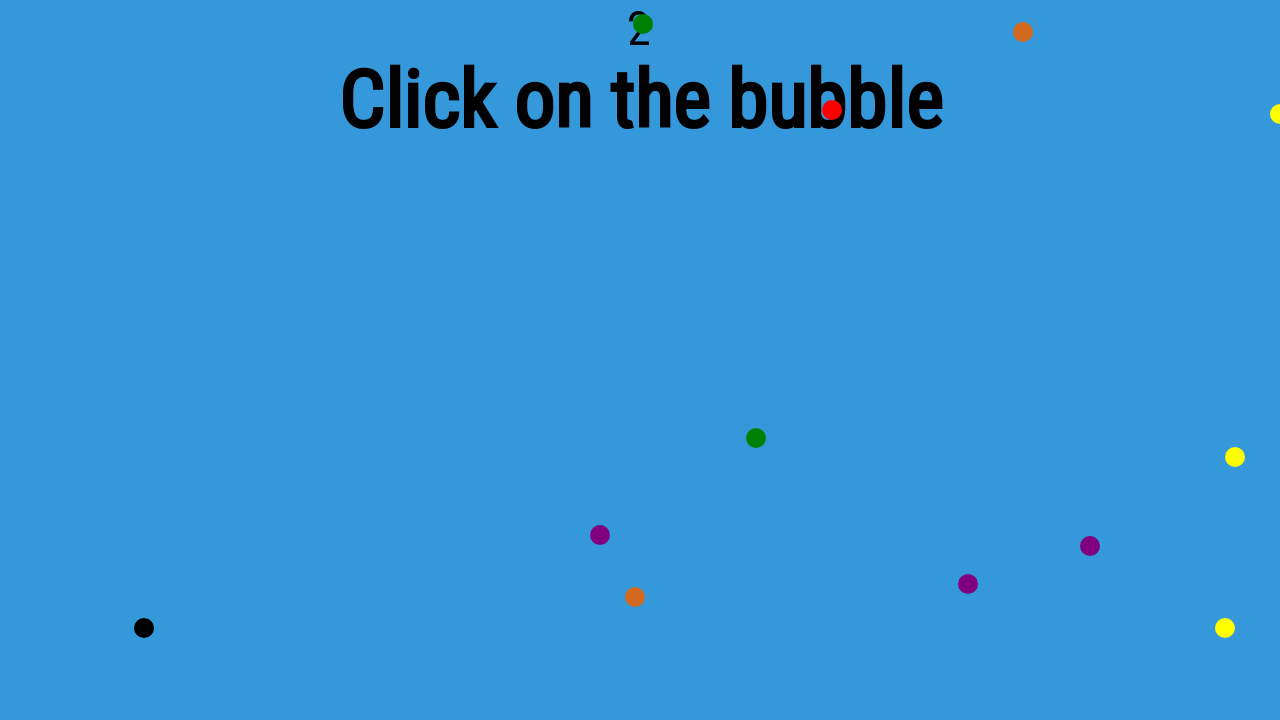

Clicked a bubble at (1023, 32) on .bubble >> nth=2
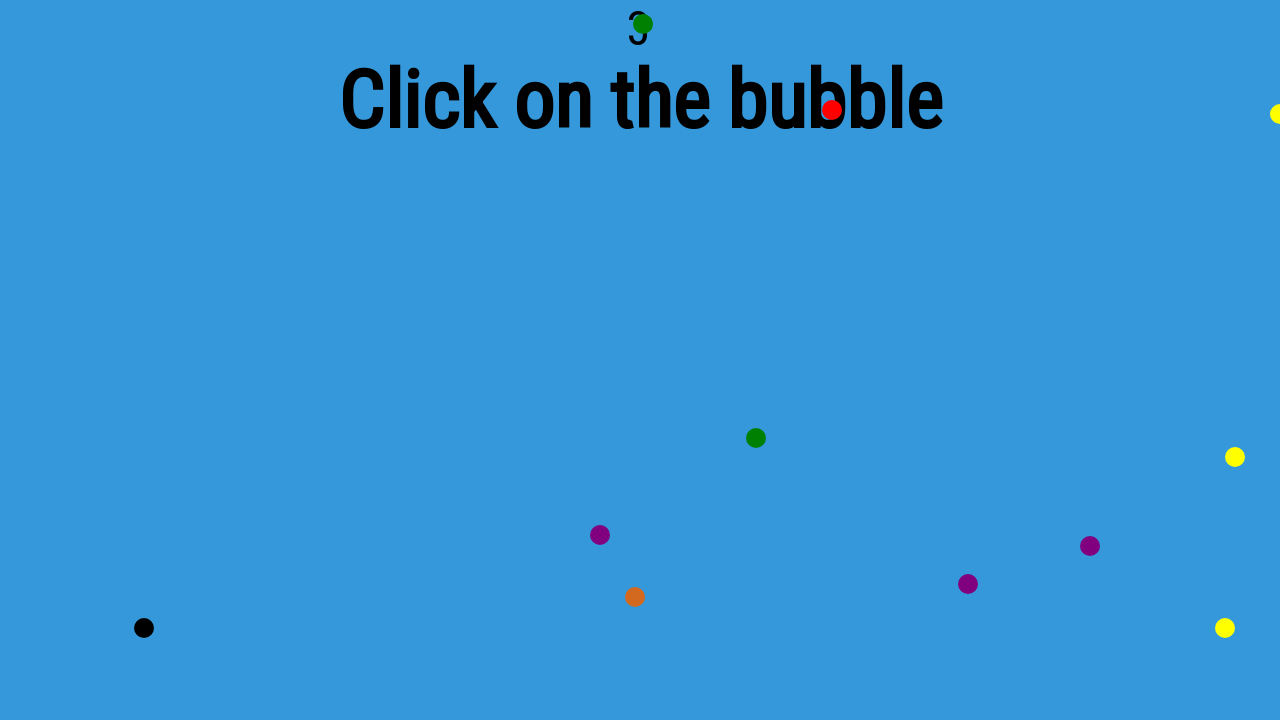

Clicked a bubble at (968, 584) on .bubble >> nth=3
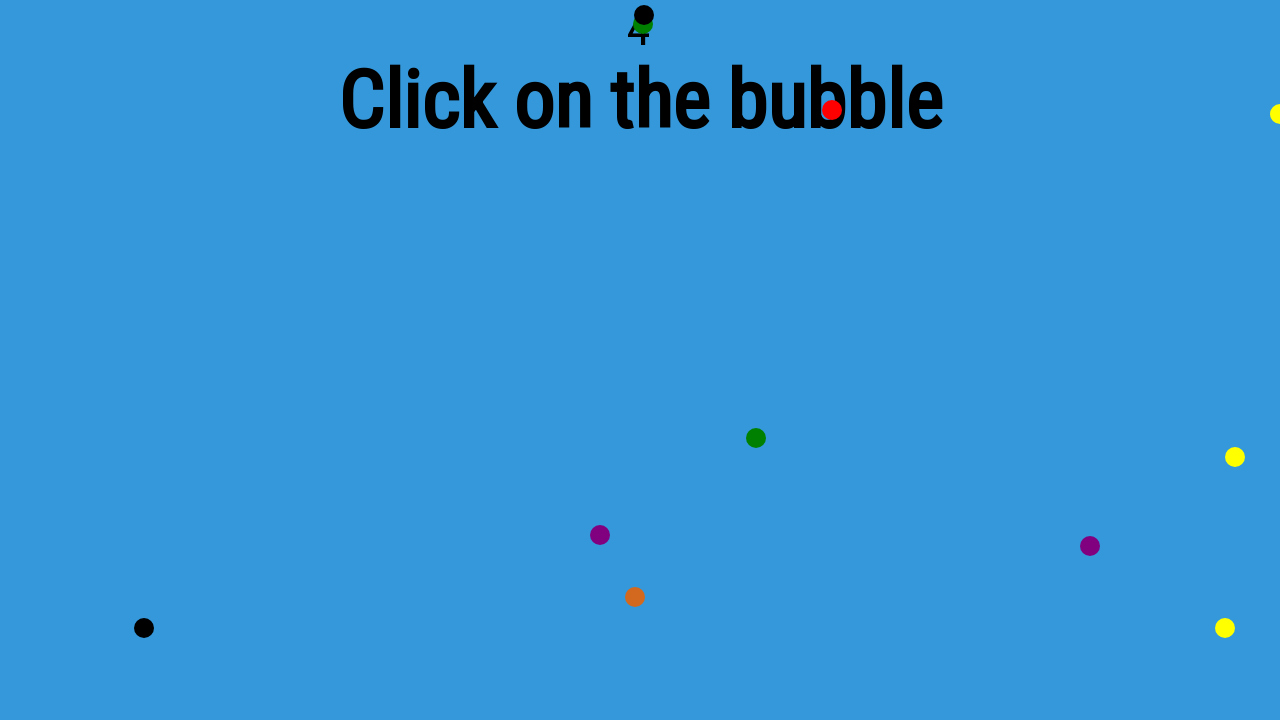

Clicked a bubble at (1235, 457) on .bubble >> nth=4
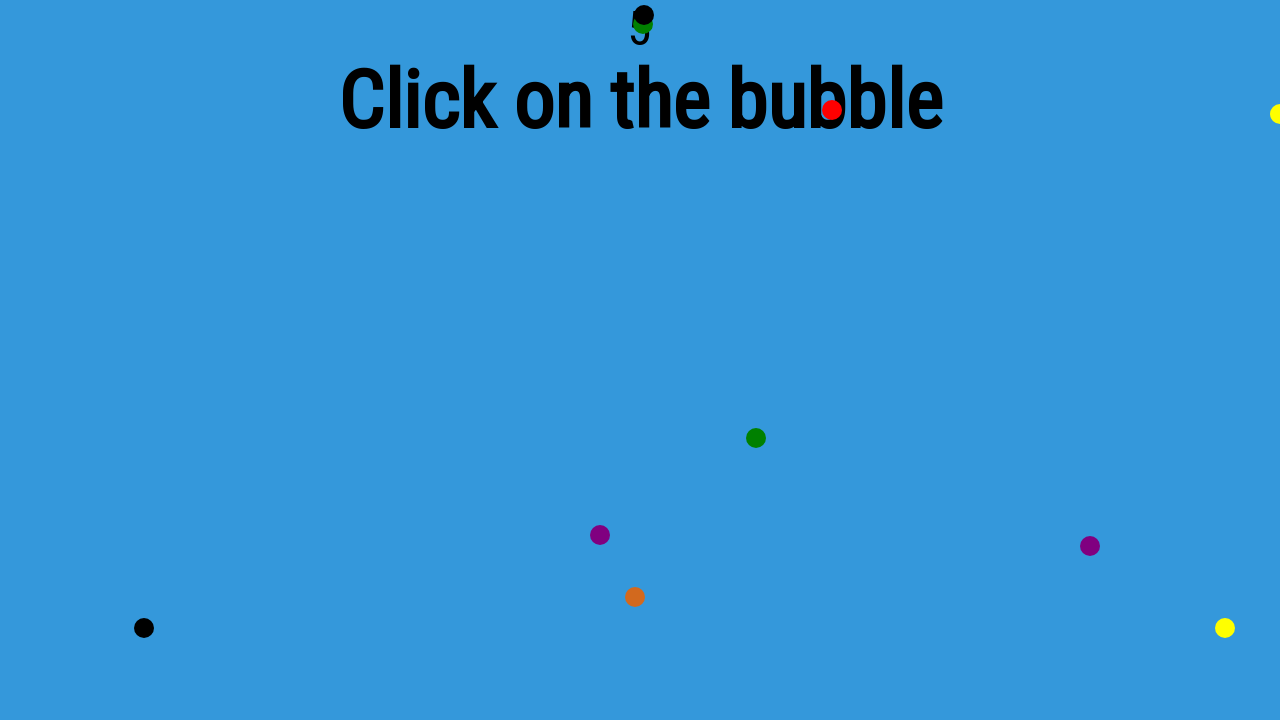

Clicked a bubble at (1090, 546) on .bubble >> nth=5
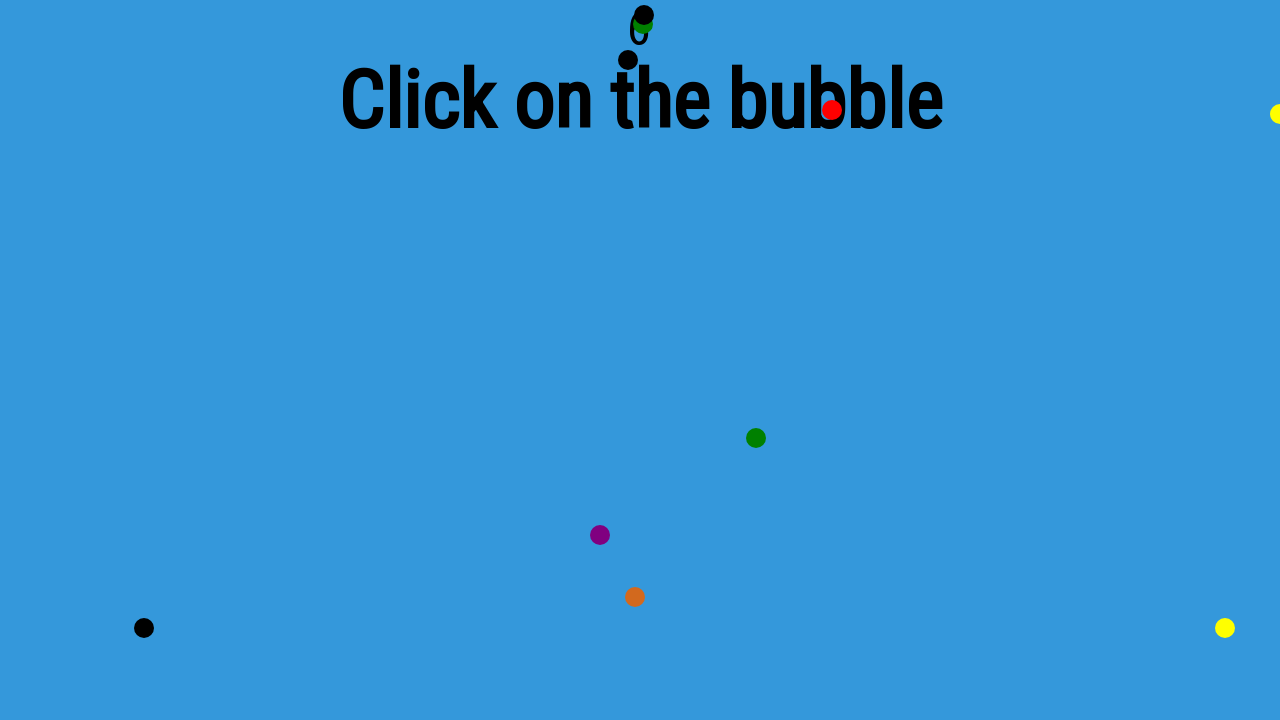

Clicked a bubble at (635, 597) on .bubble >> nth=6
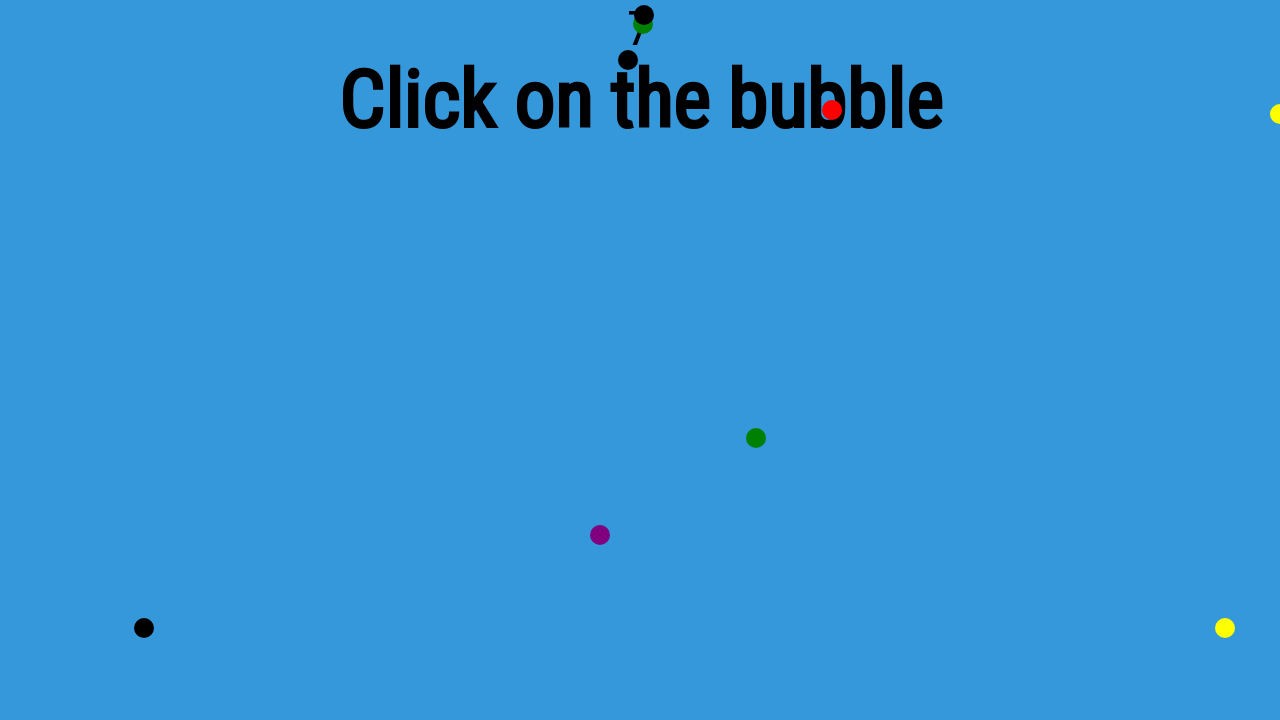

Clicked a bubble at (644, 15) on .bubble >> nth=7
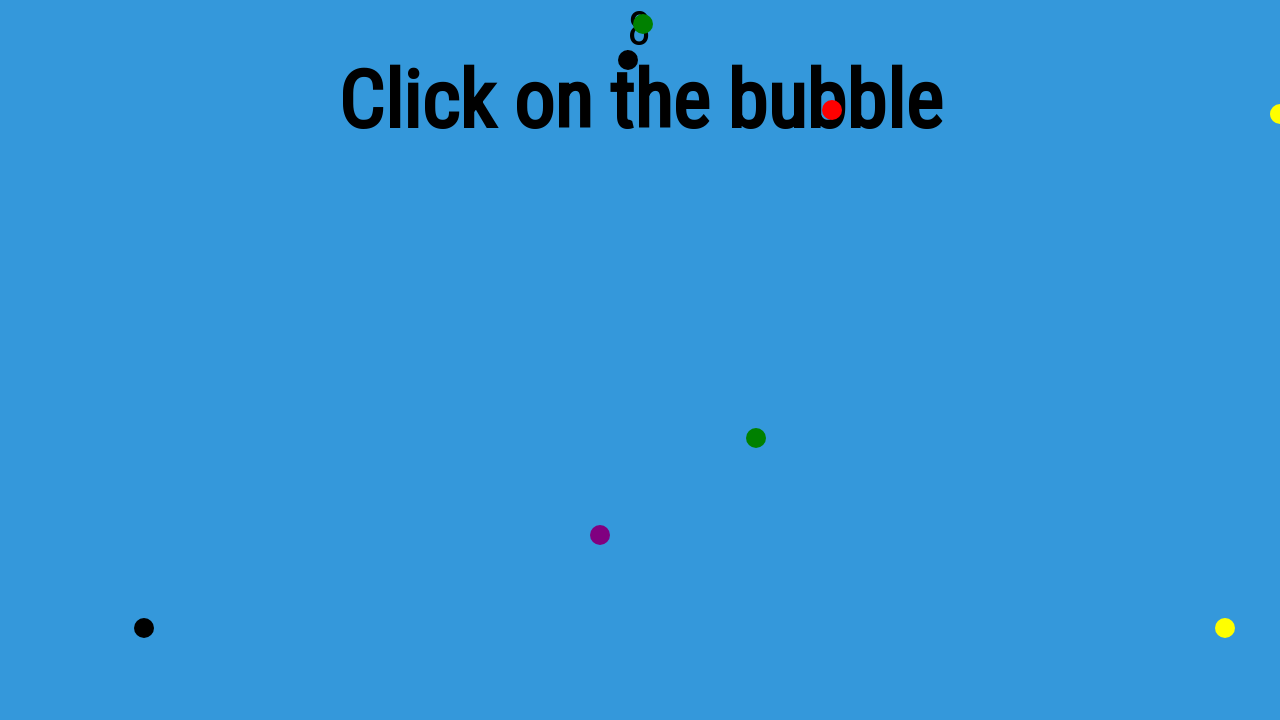

Clicked a bubble at (1242, 177) on .bubble >> nth=8
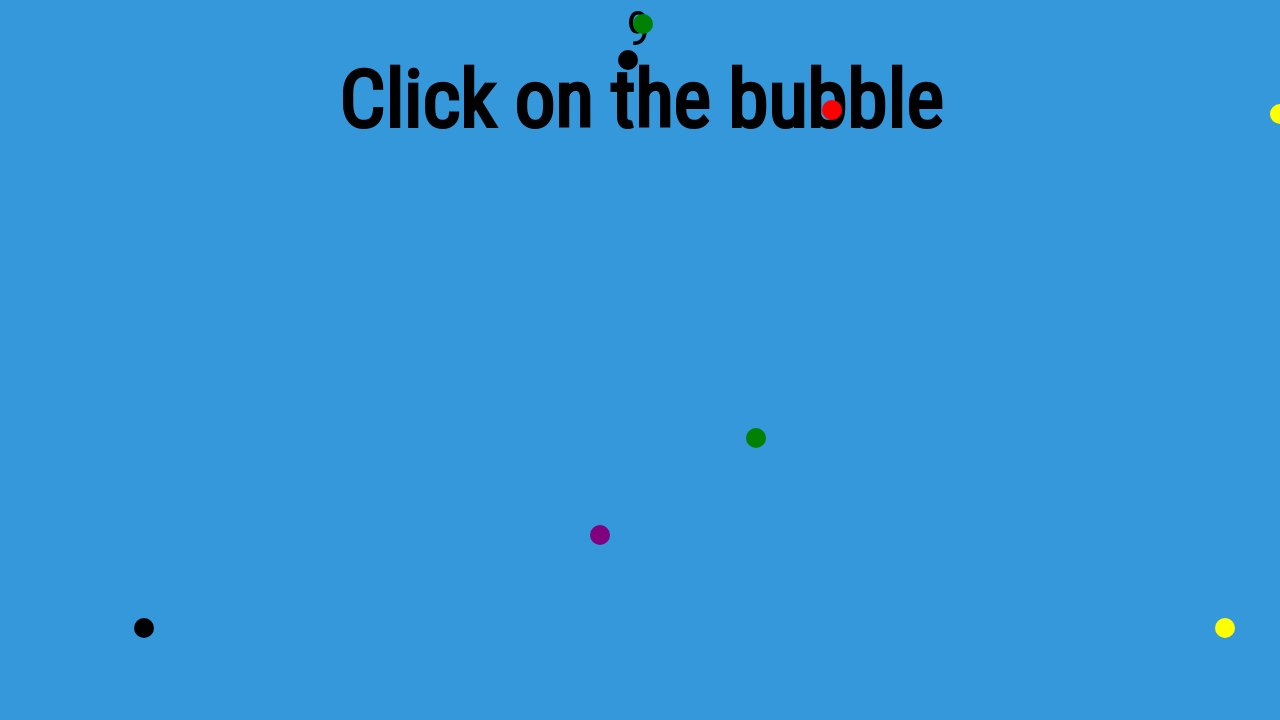

Clicked a bubble at (1071, 369) on .bubble >> nth=9
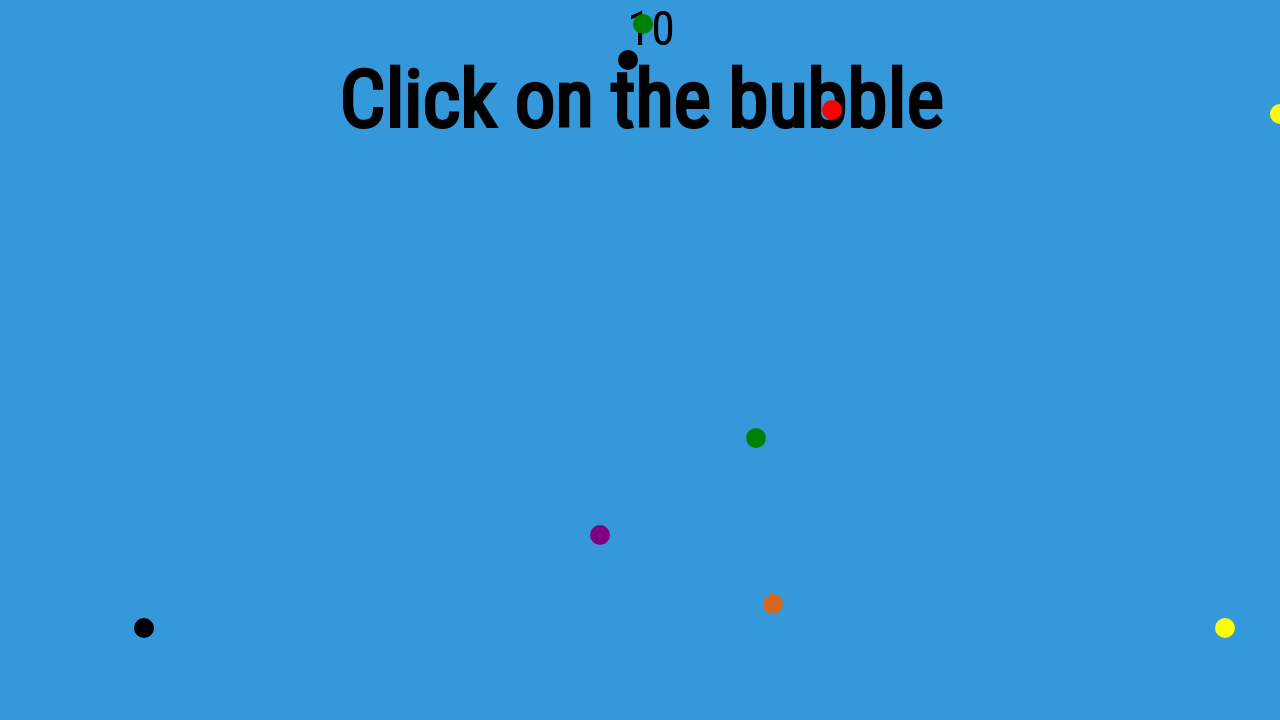

Clicked a bubble at (58, 350) on .bubble >> nth=10
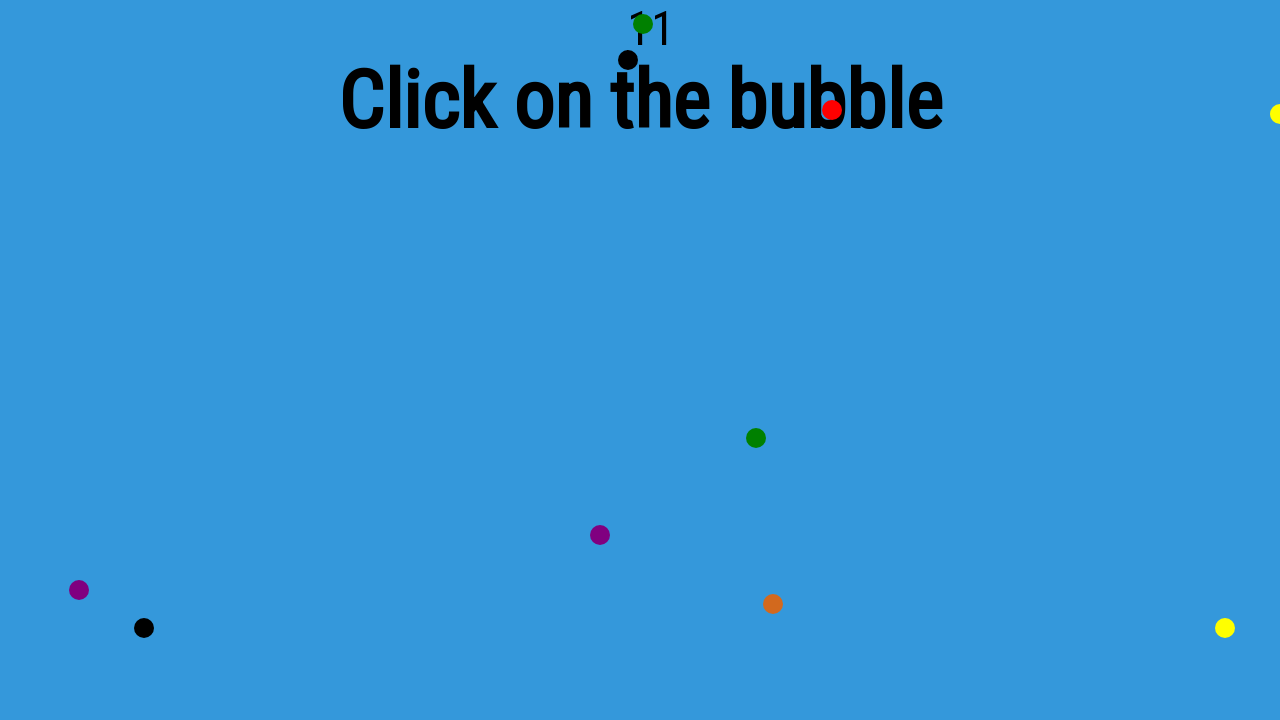

Clicked a bubble at (612, 383) on .bubble >> nth=11
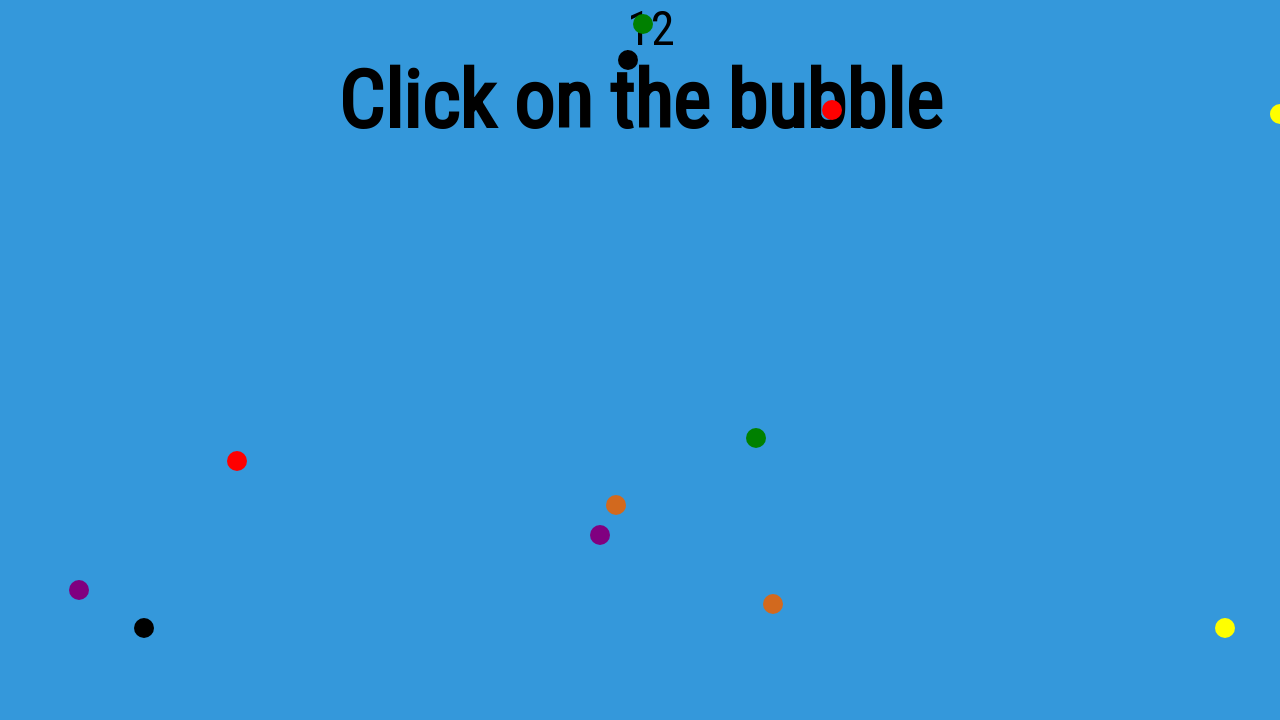

Clicked a bubble at (21, 222) on .bubble >> nth=12
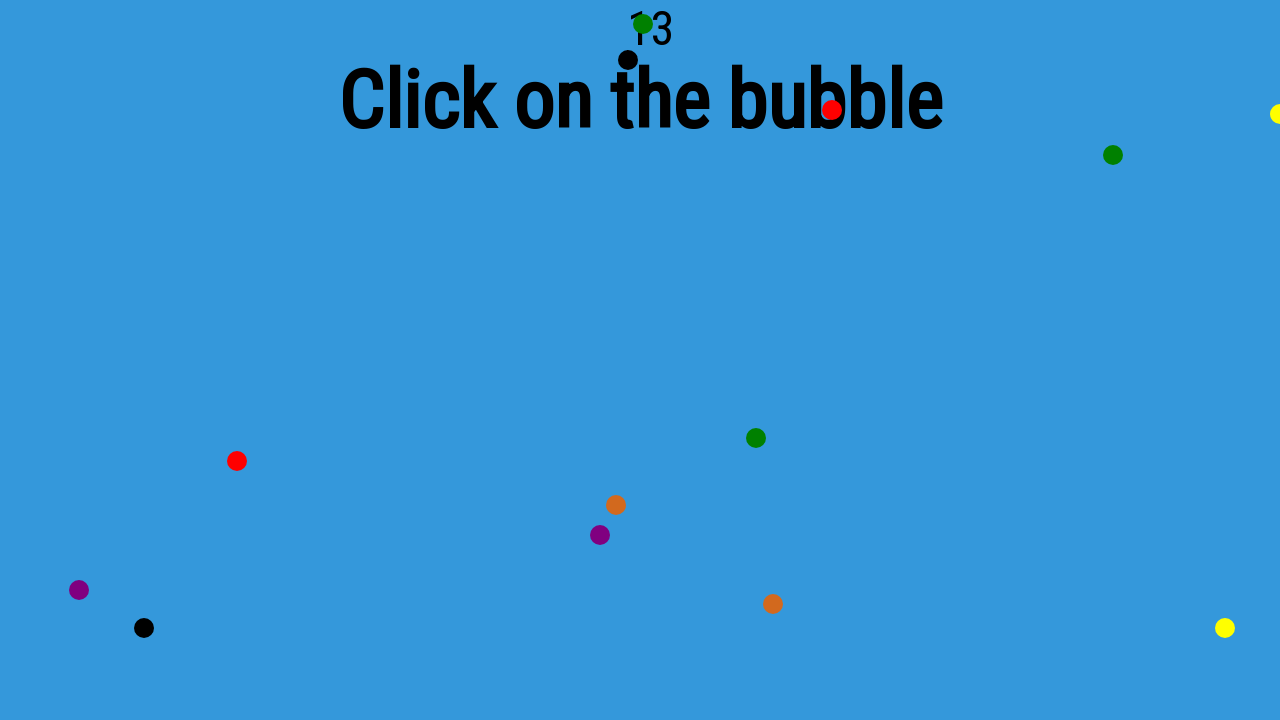

Retrieved score text: 13
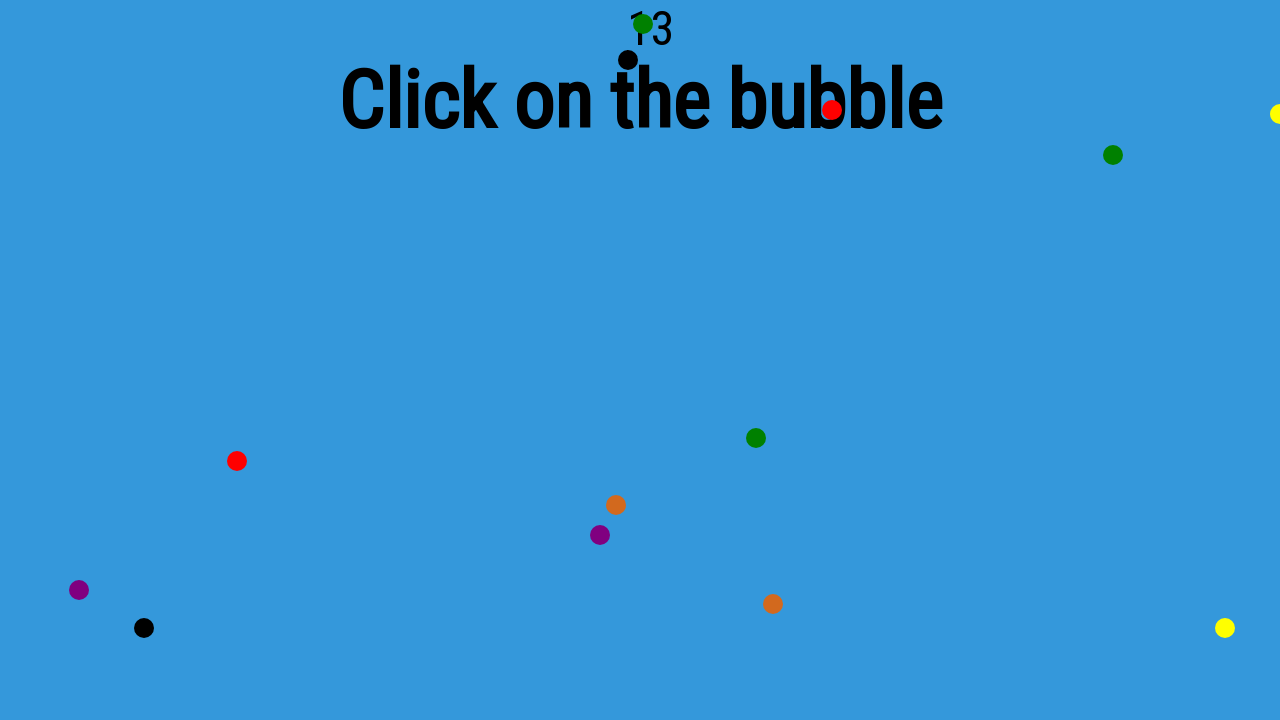

Verified score matches bubbles clicked (score: 13, bubbles: 13)
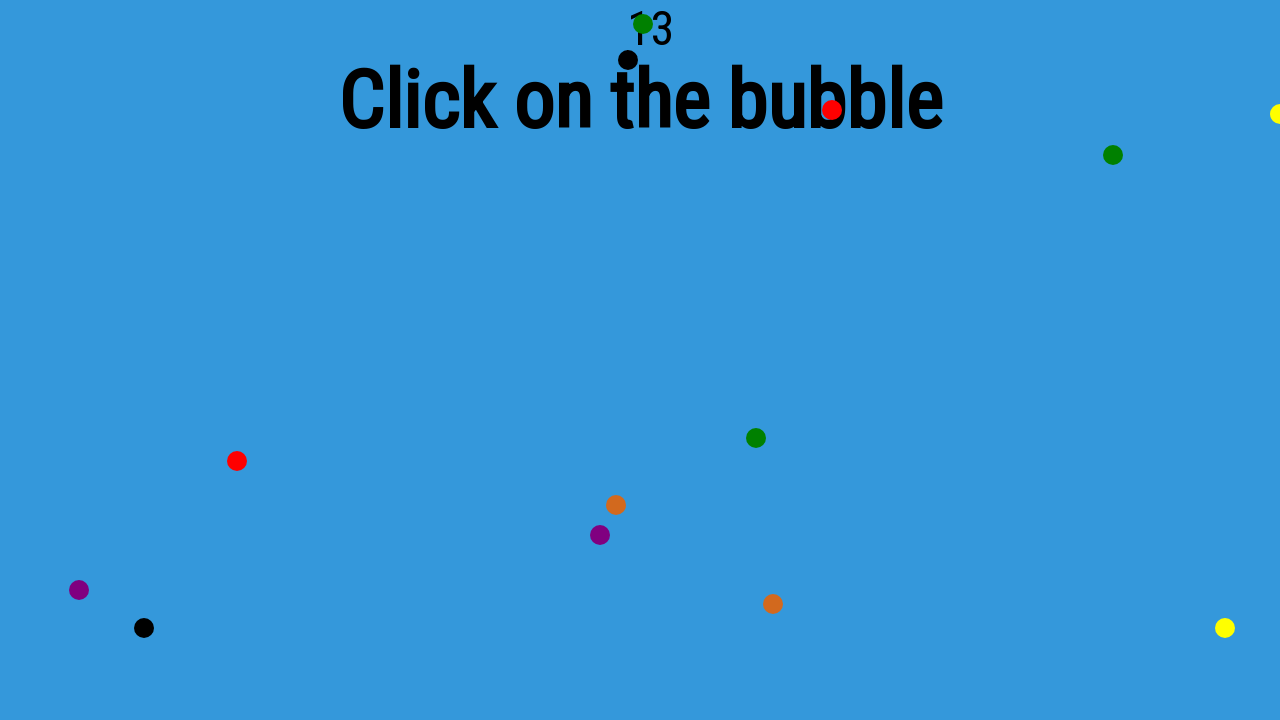

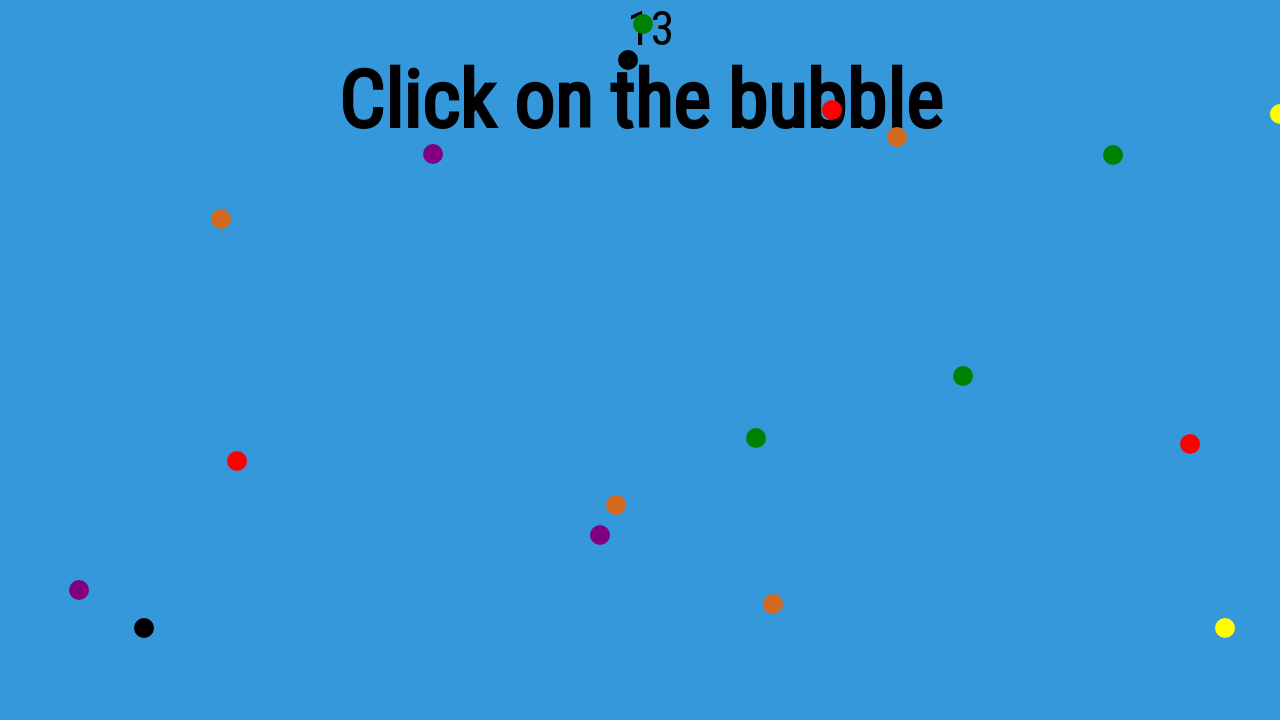